Tests a form submission by filling username and password fields, checking a checkbox, and clicking the sign-in button to verify error message display

Starting URL: https://rahulshettyacademy.com/locatorspractice/

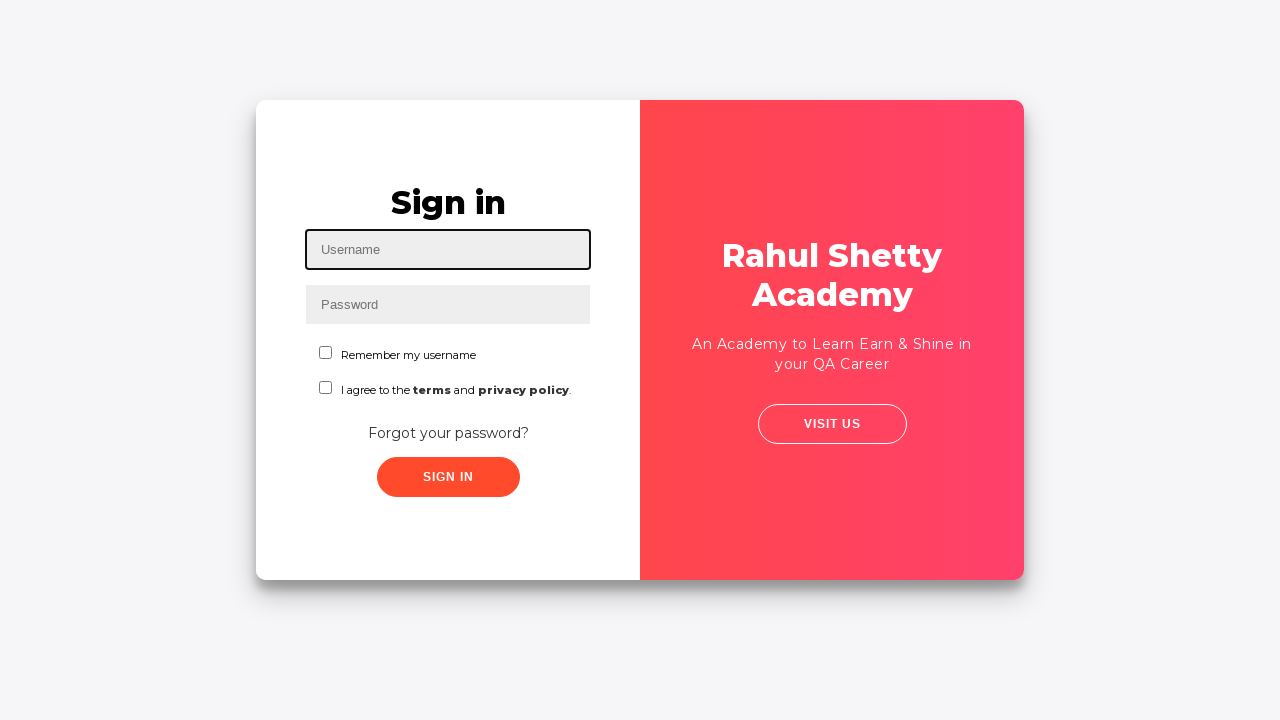

Filled username field with 'Giannis' on #inputUsername
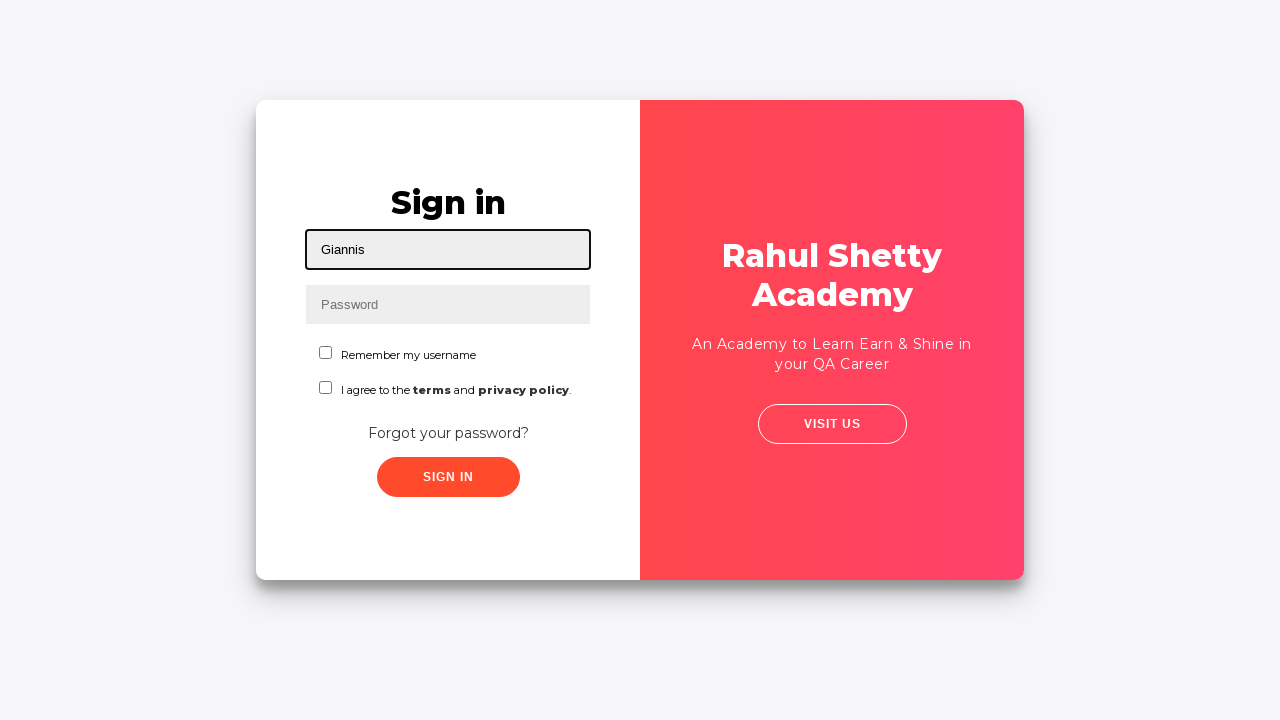

Filled password field with 'Aleksopoulos' on input[name='inputPassword']
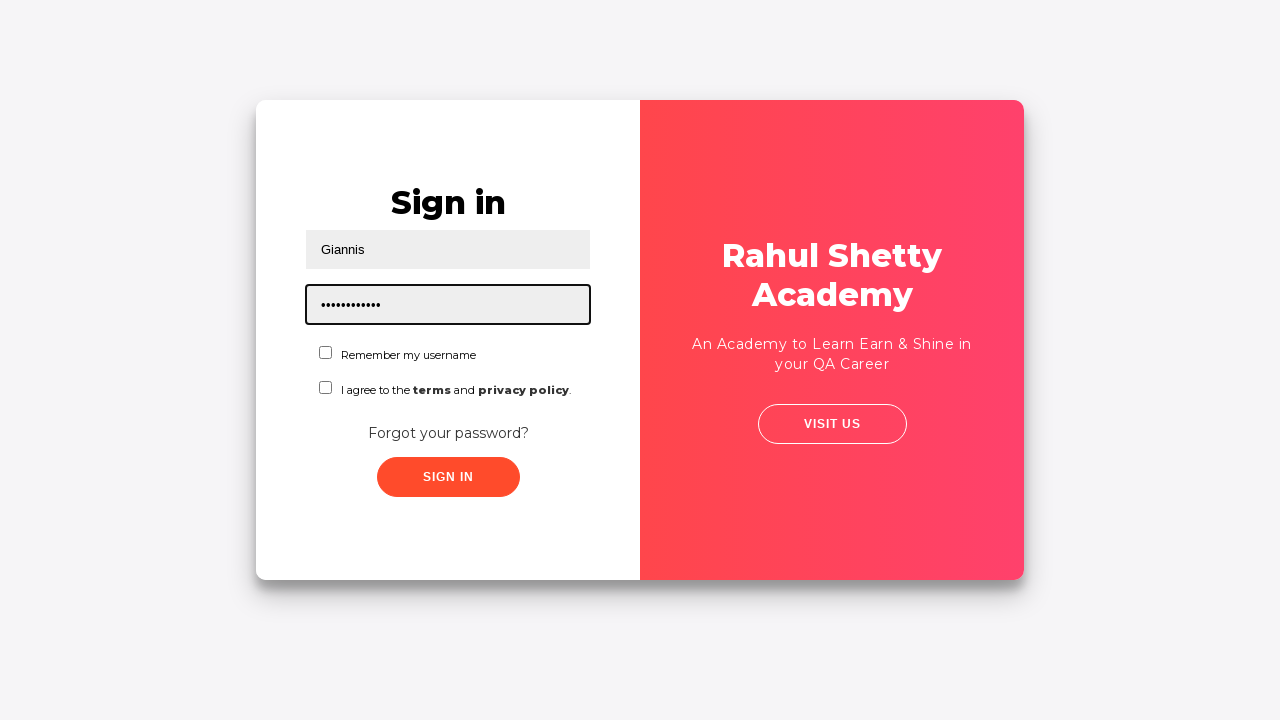

Checked the second checkbox at (326, 388) on #chkboxTwo
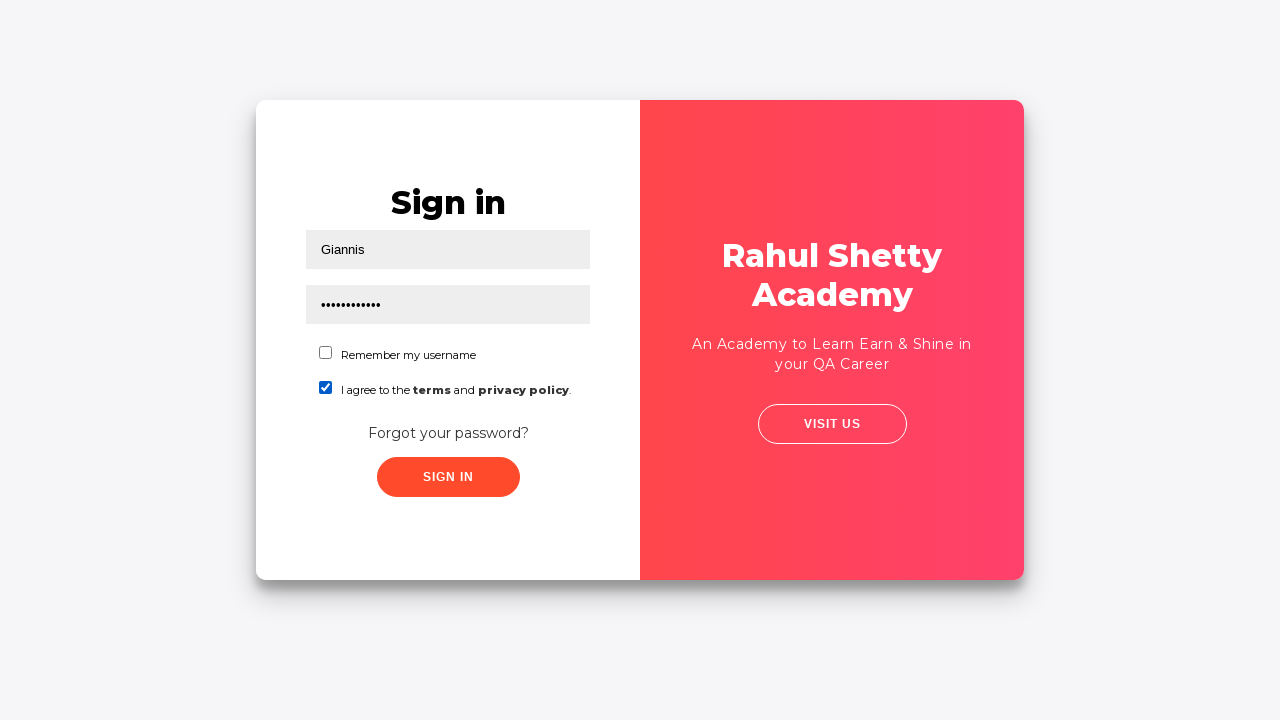

Clicked sign-in button at (448, 477) on .signInBtn
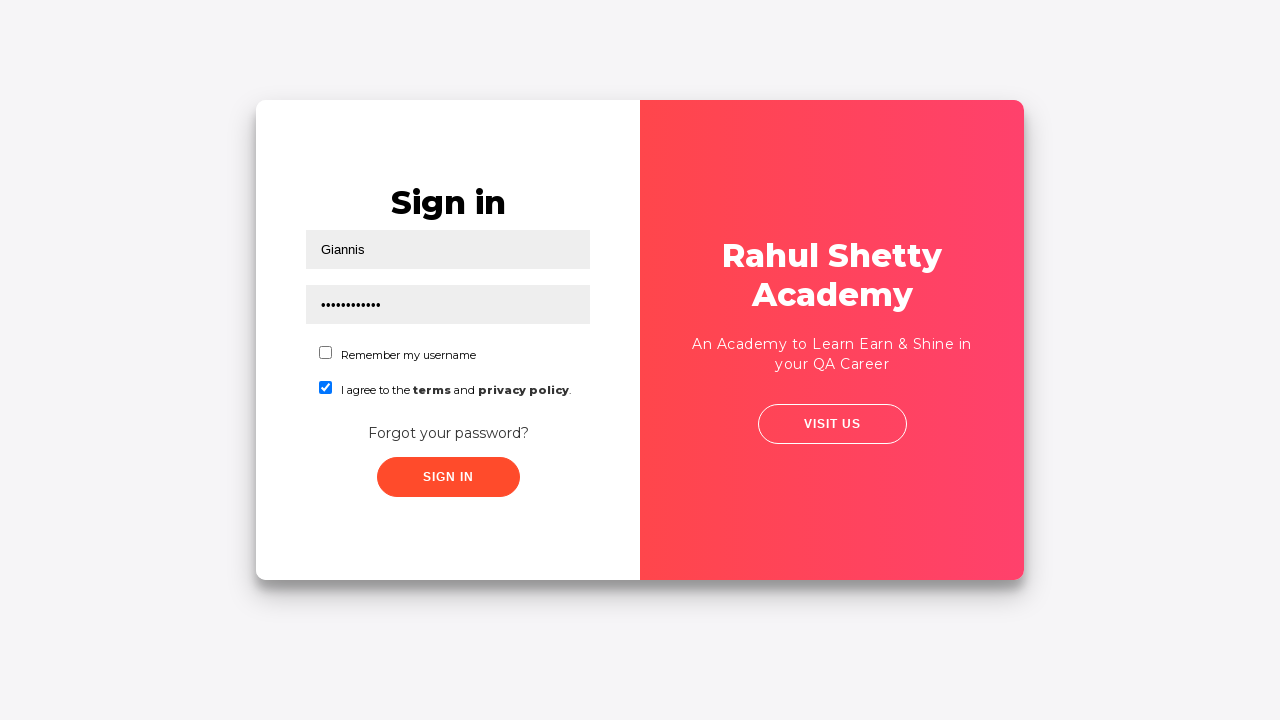

Error message element appeared
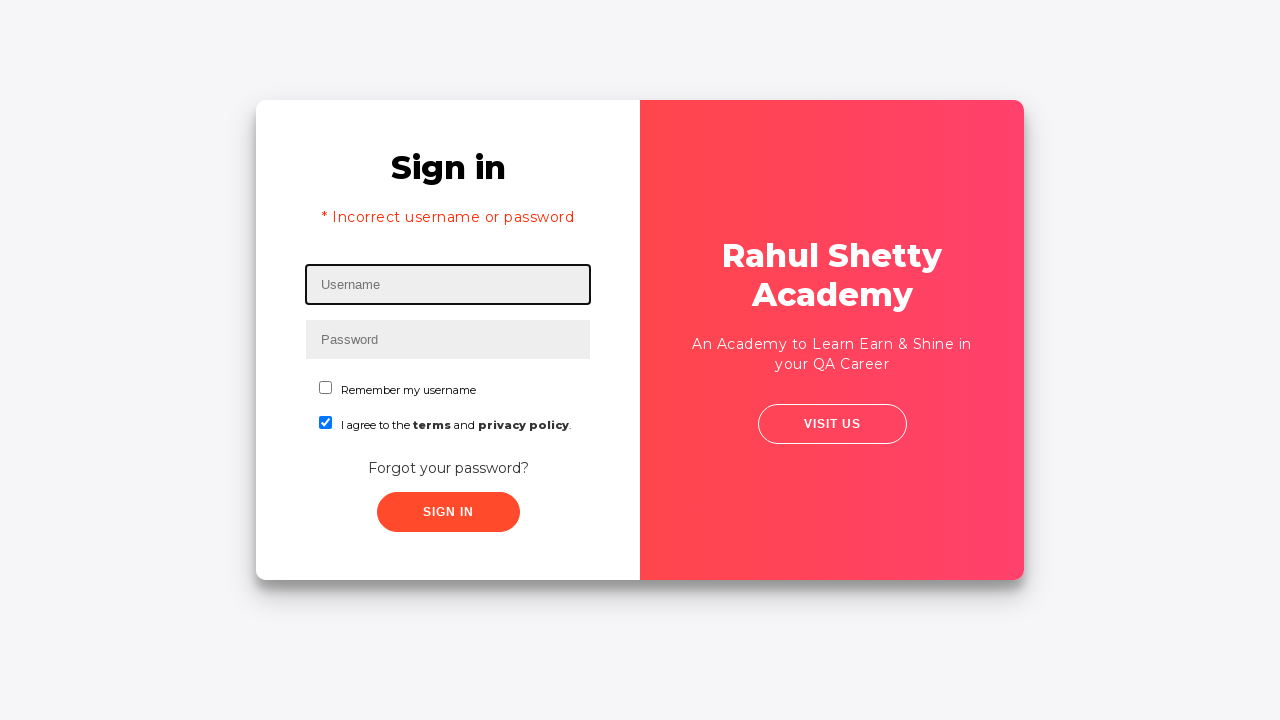

Retrieved error message text: * Incorrect username or password 
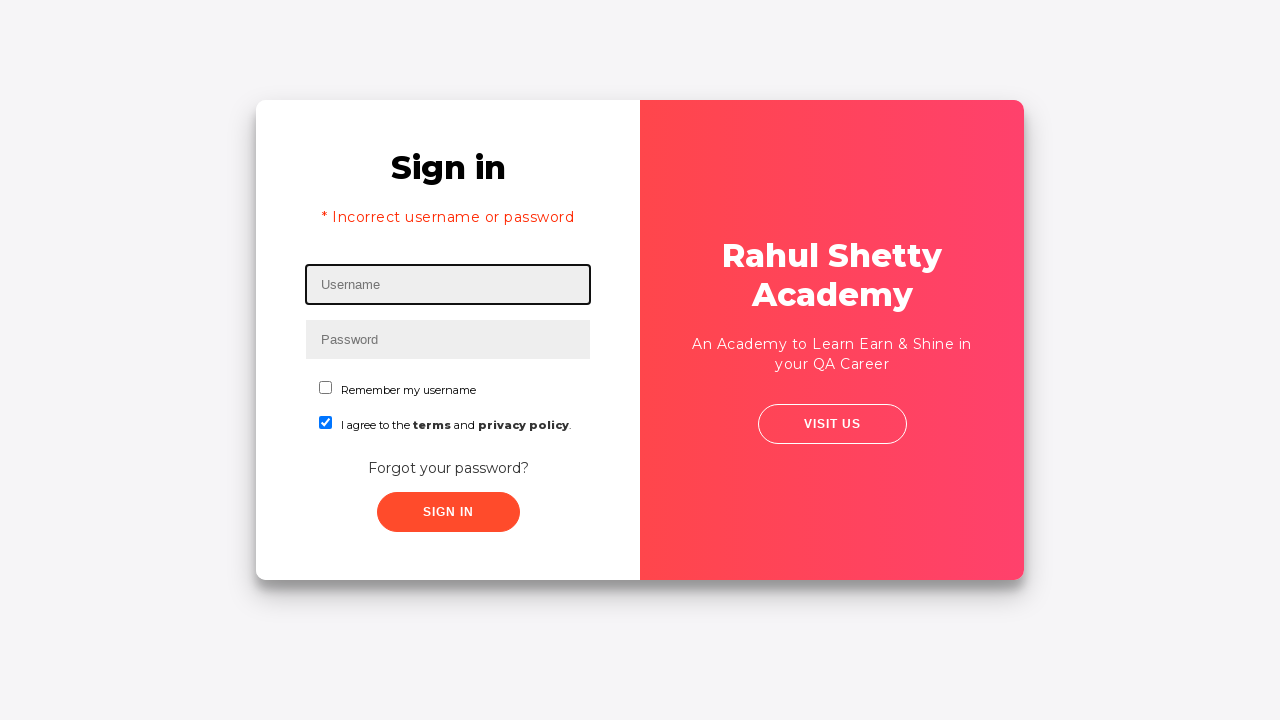

Printed error message: * Incorrect username or password 
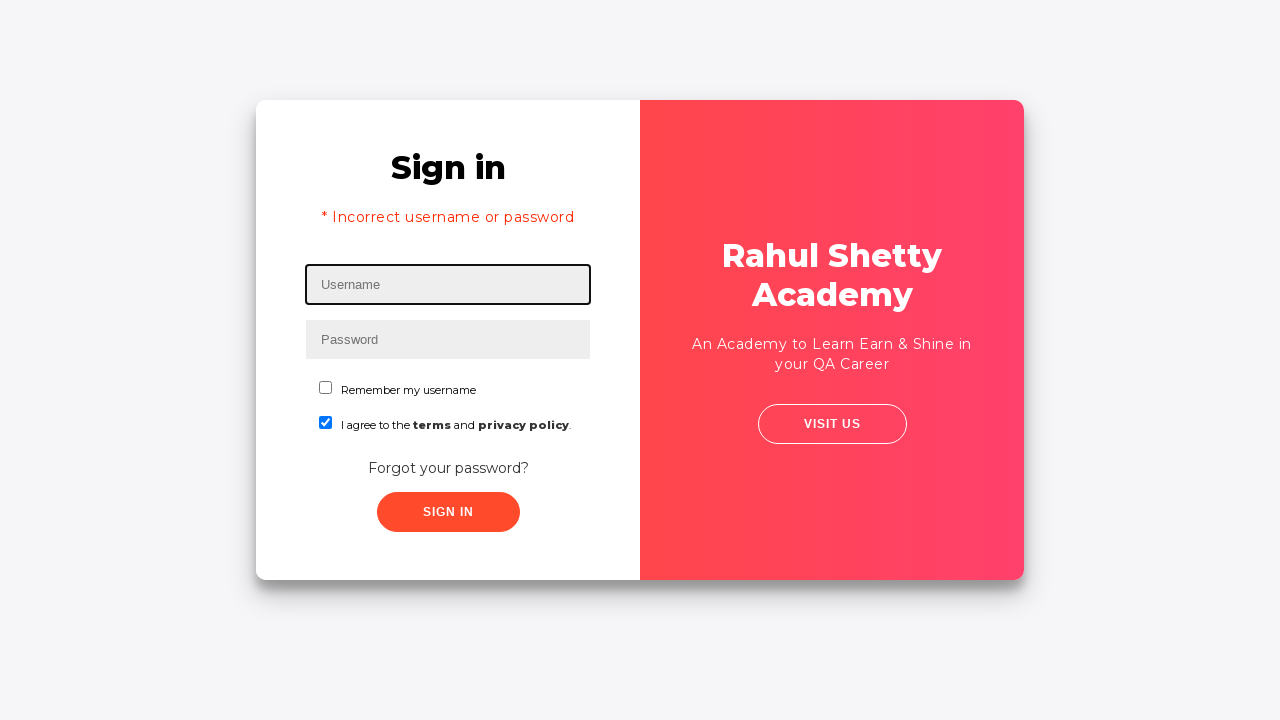

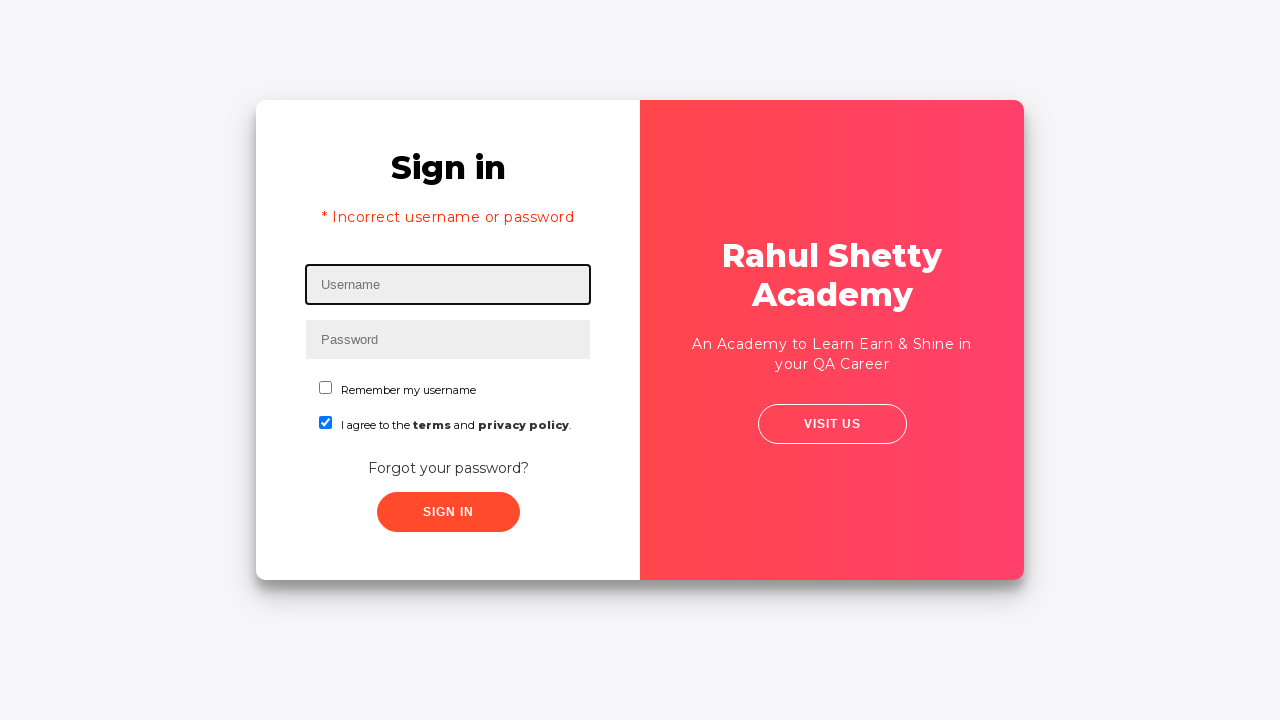